Navigates to a property news search page, loads articles, and clicks the "Load More" button to display additional articles

Starting URL: https://www.propertynews.ae/?s=real+estate

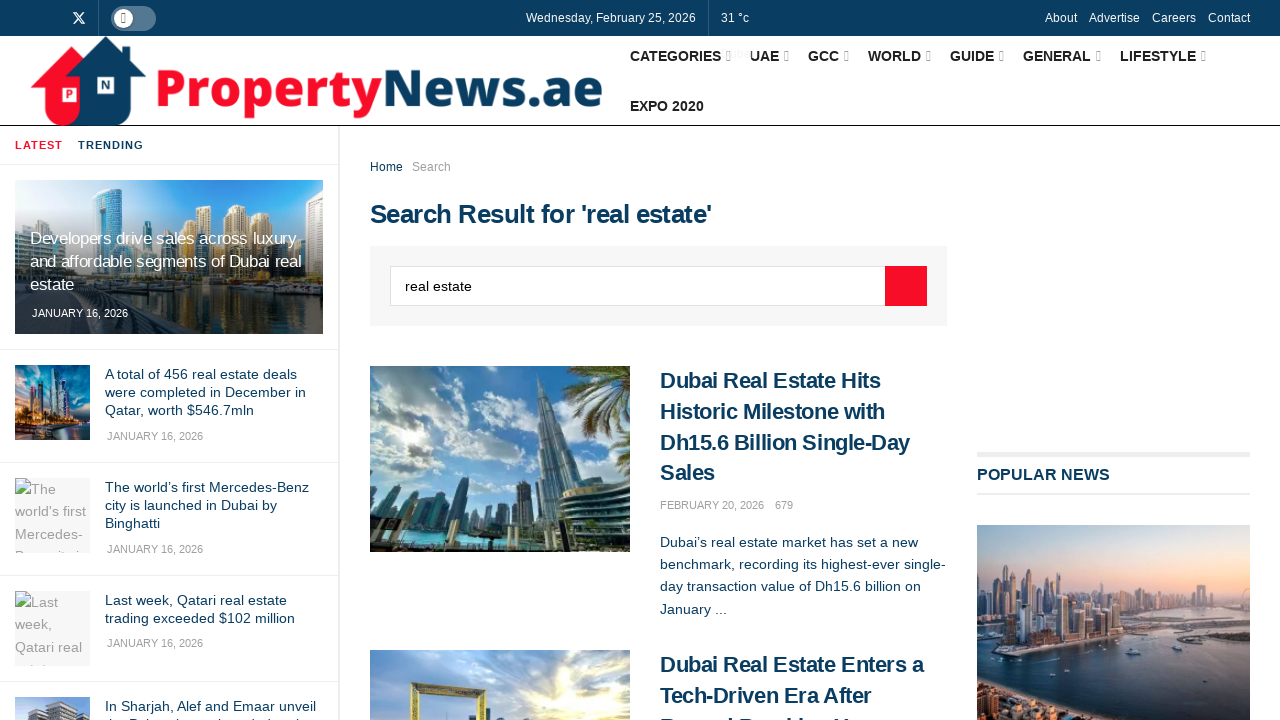

Navigated to property news search page for 'real estate'
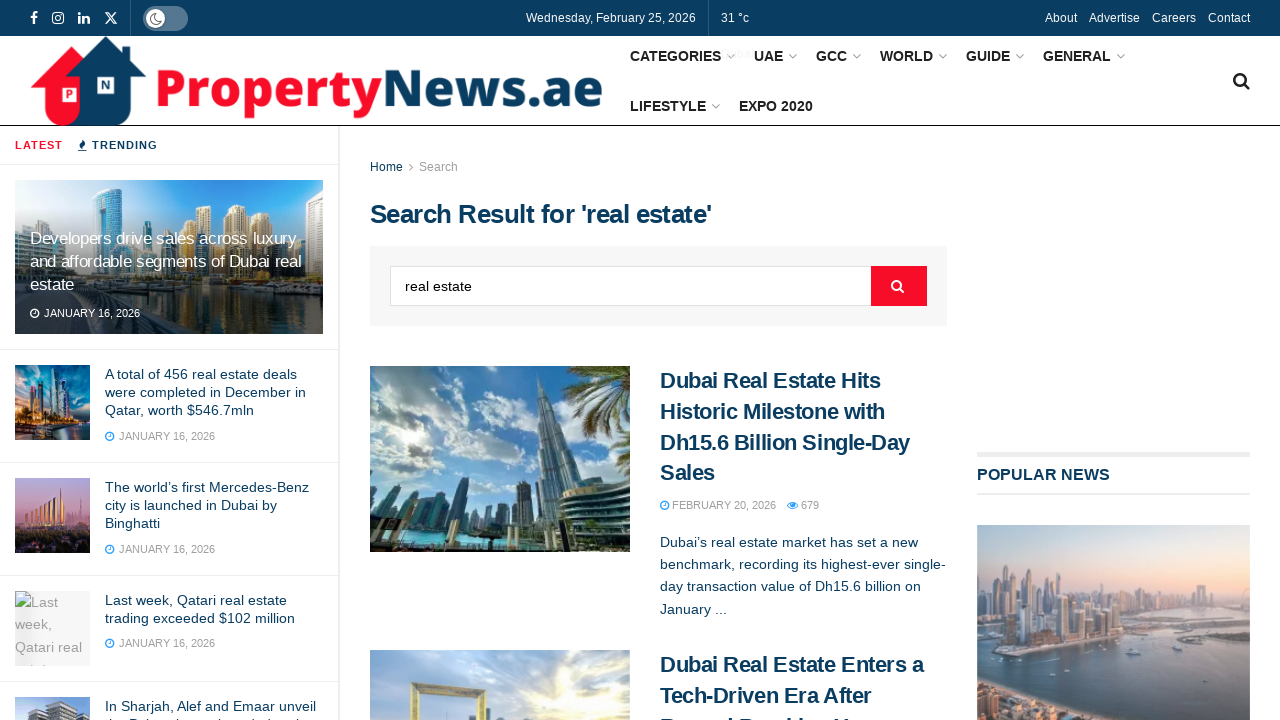

Articles loaded on the page
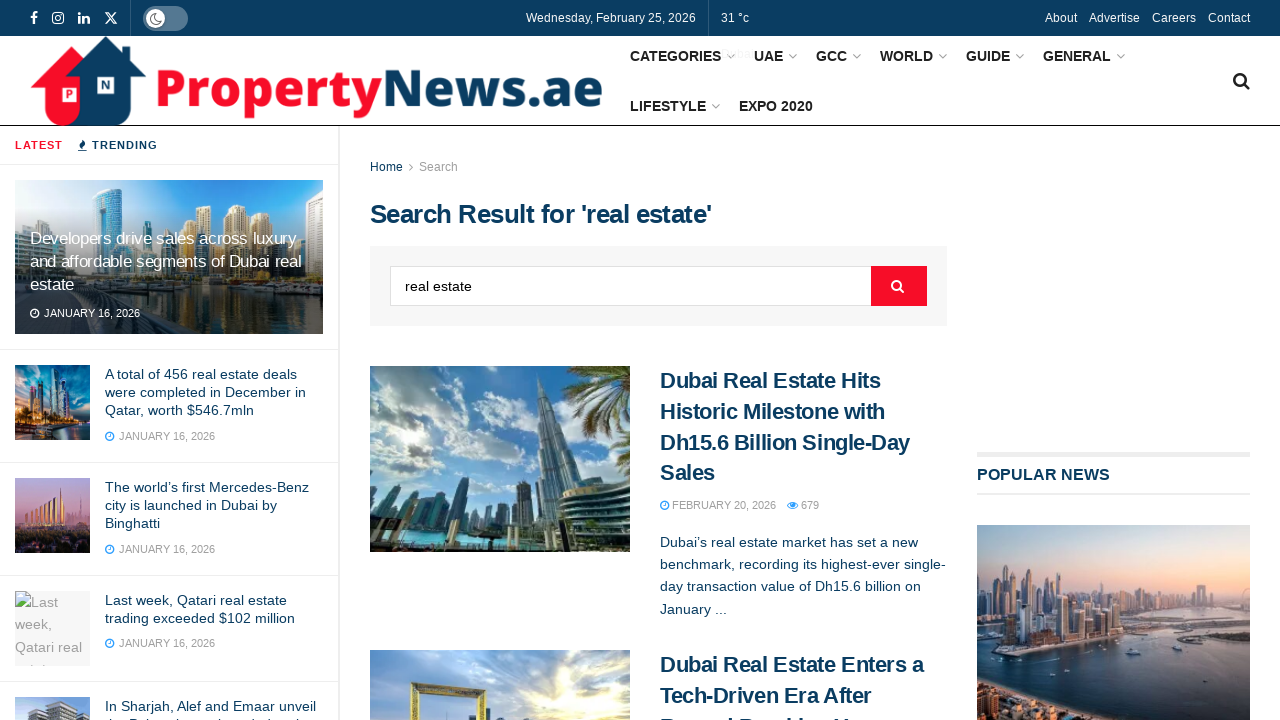

Clicked 'Load More' button to load additional articles at (742, 361) on a.next
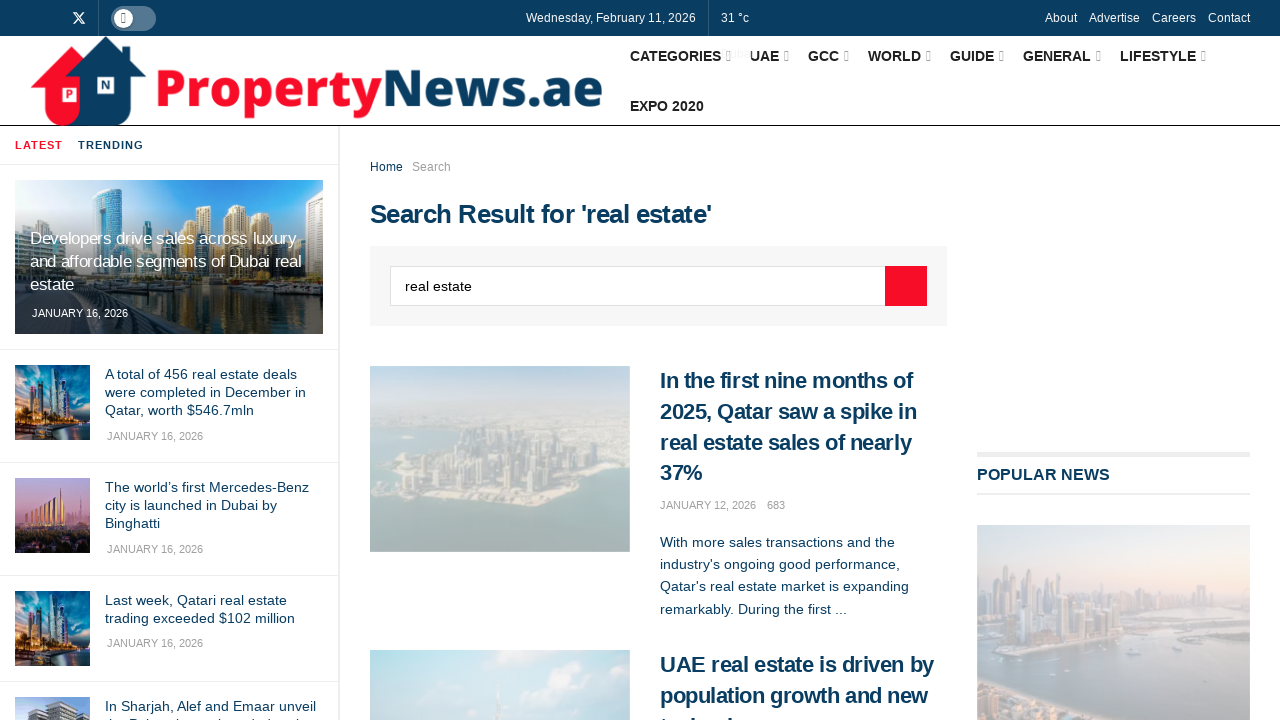

Waited 2 seconds for new articles to load
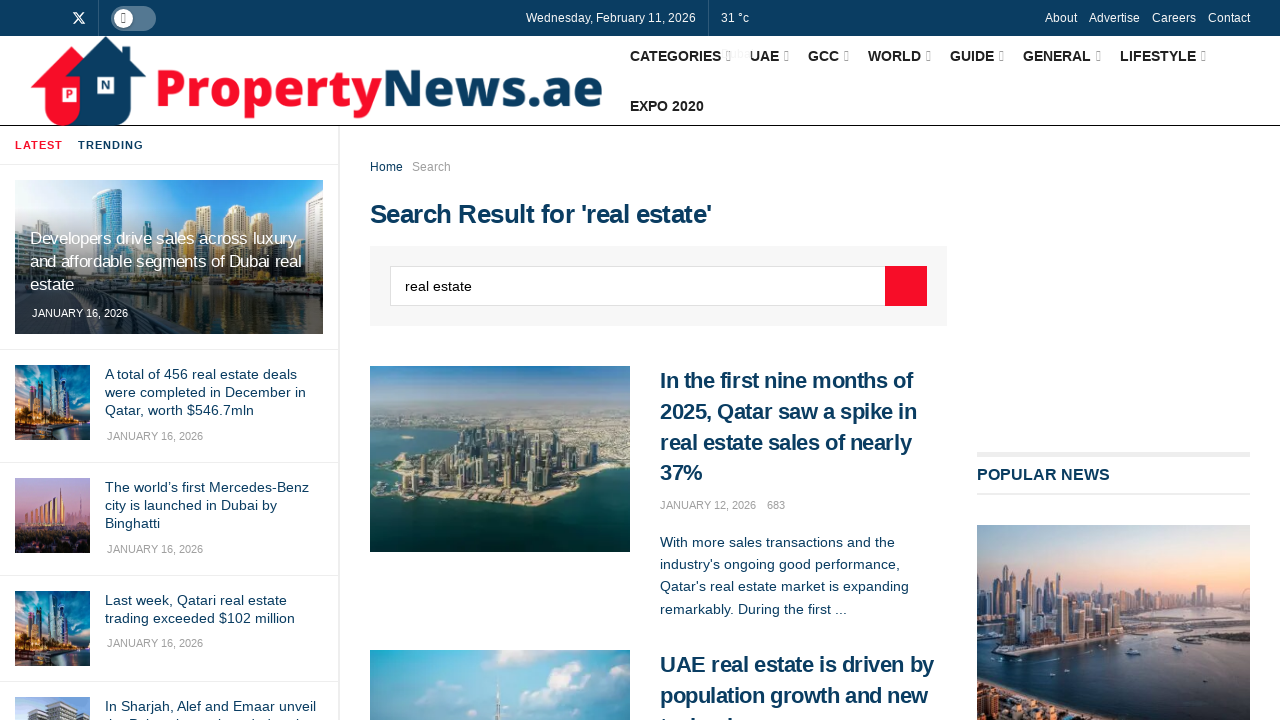

Clicked 'Load More' button a second time at (781, 361) on a.next
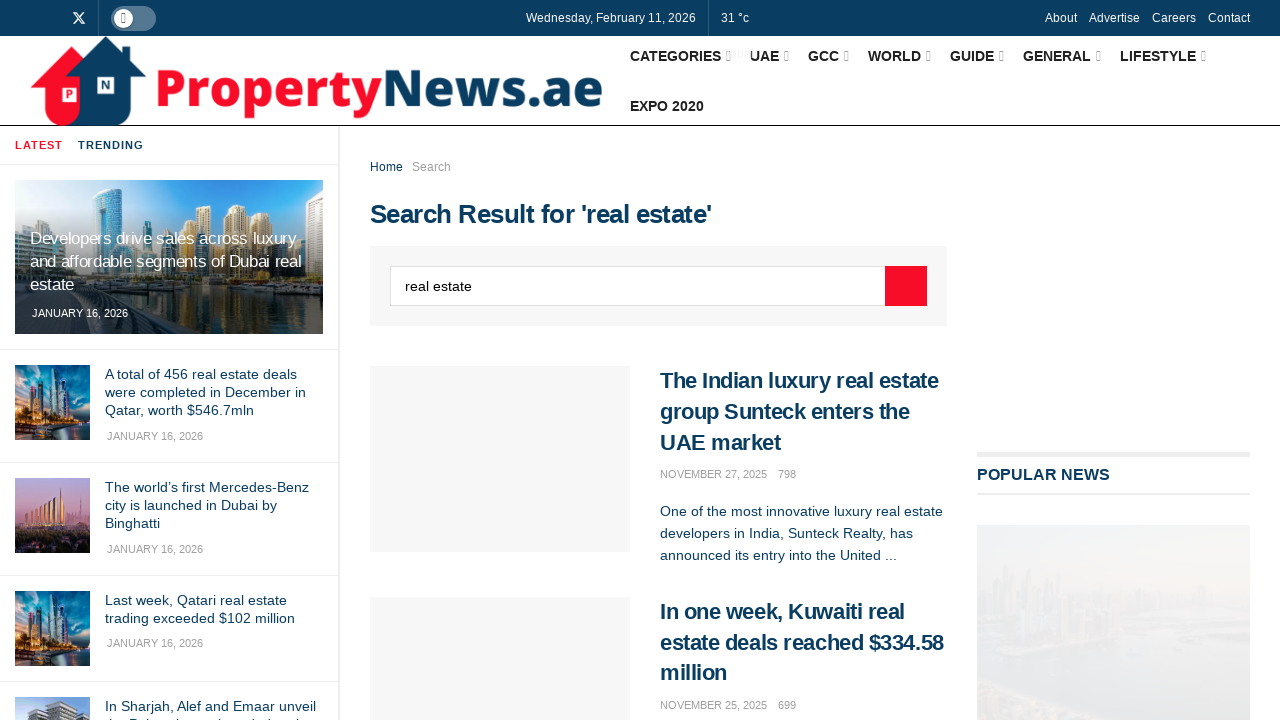

Waited 2 seconds for new articles to load after second click
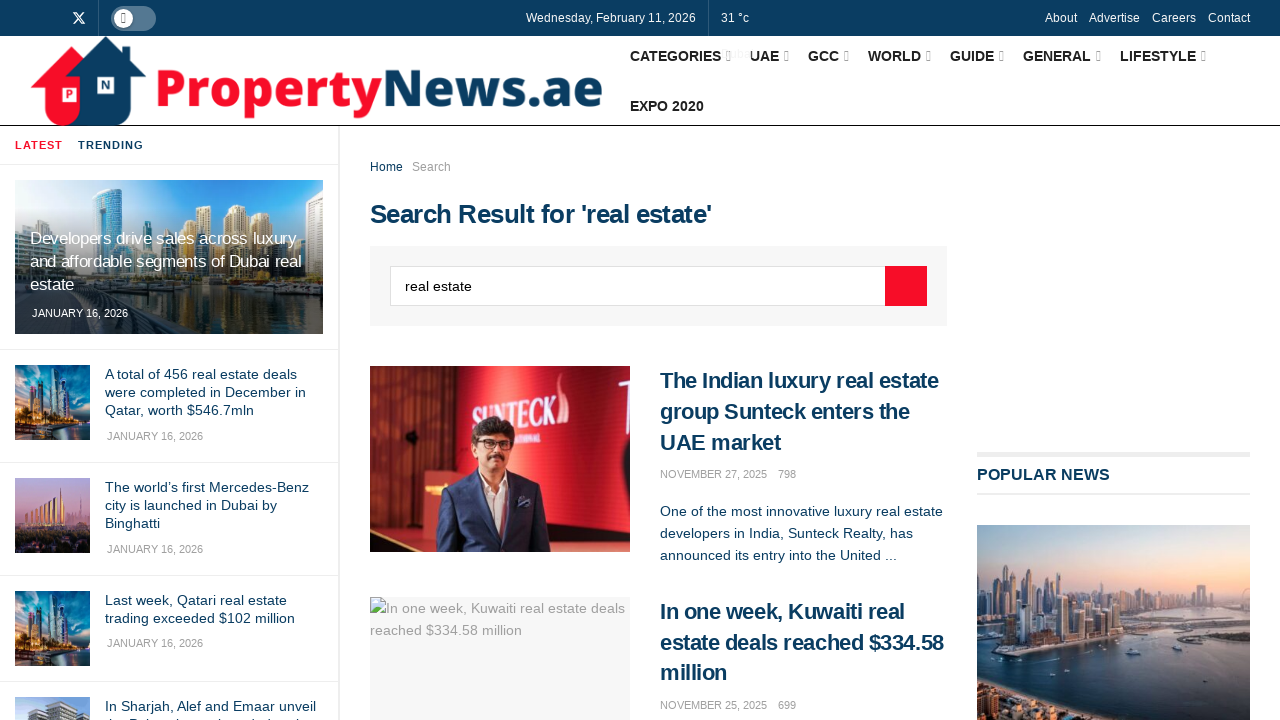

Verified articles are present on the page
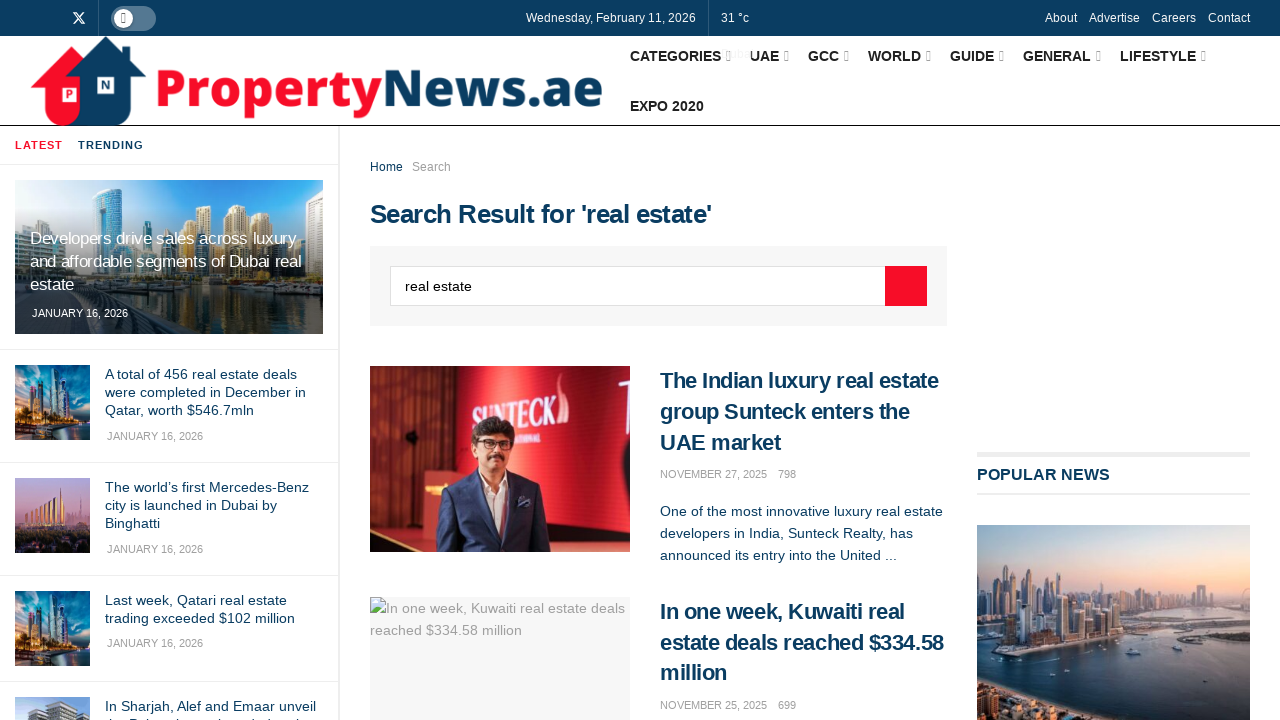

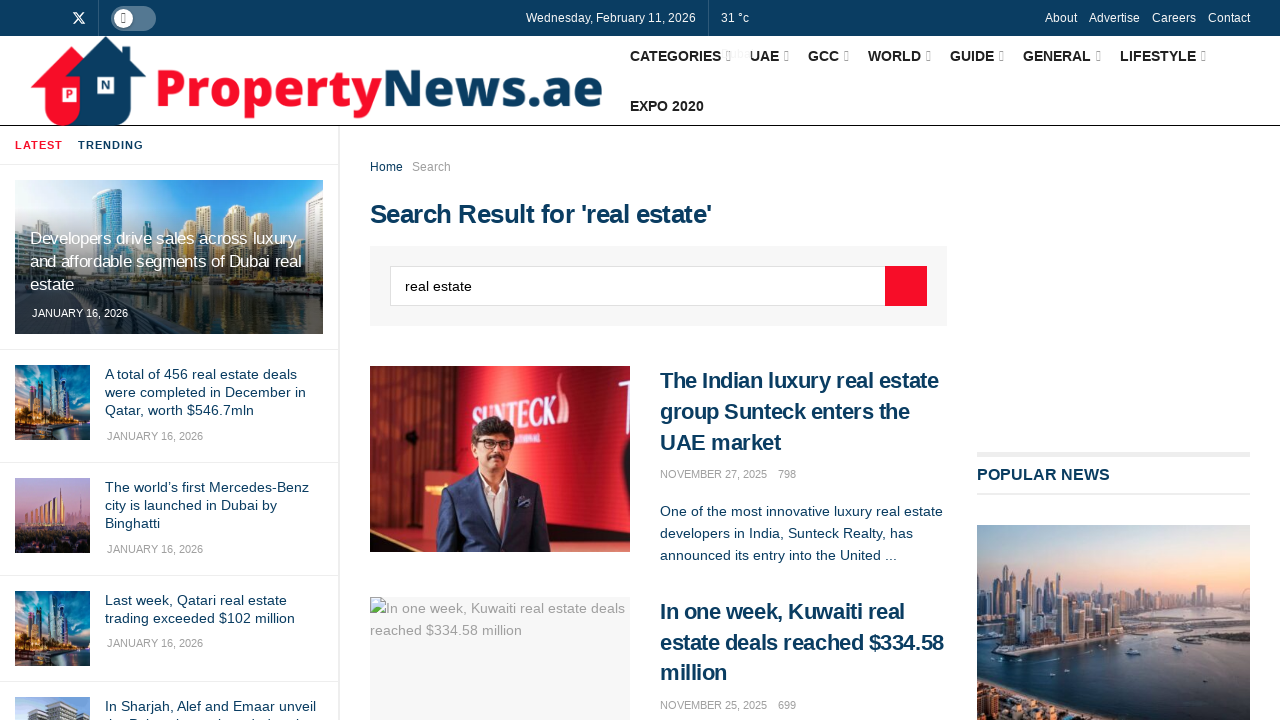